Tests drag and drop functionality on the jQuery UI droppable demo page by dragging an element and dropping it onto a target droppable area within an iframe.

Starting URL: http://jqueryui.com/droppable/

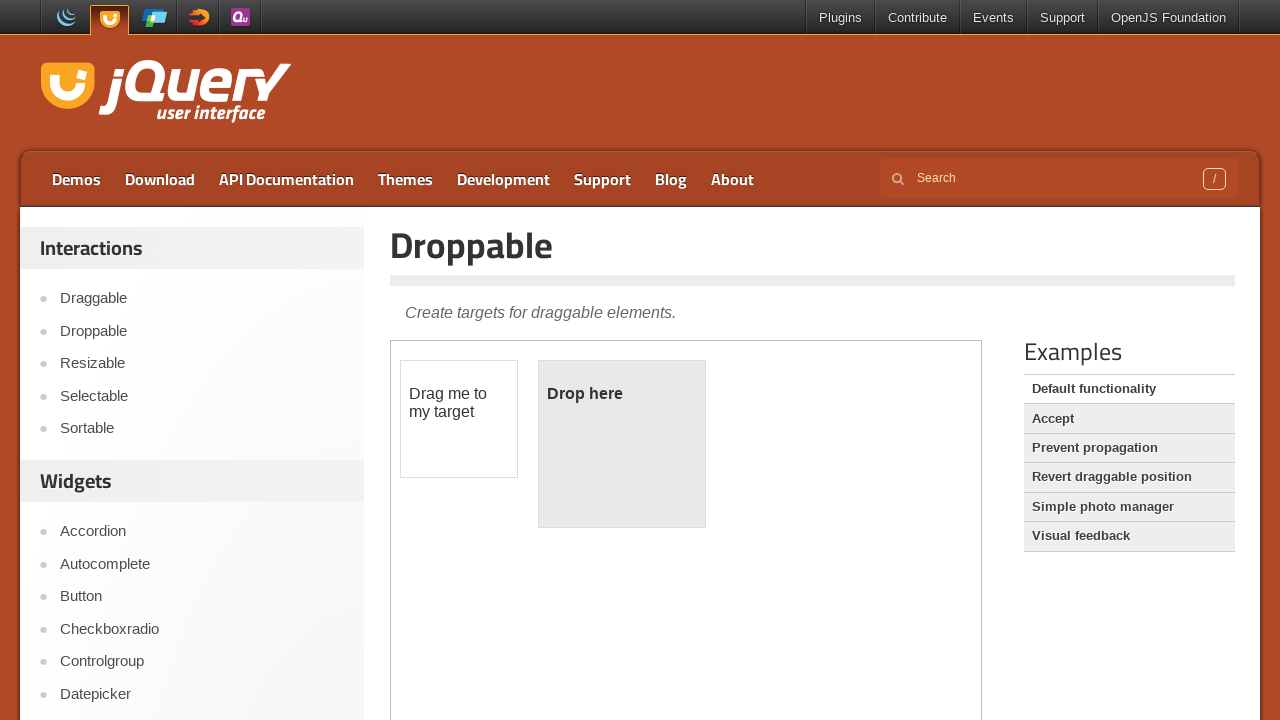

Located the demo iframe on the jQuery UI droppable page
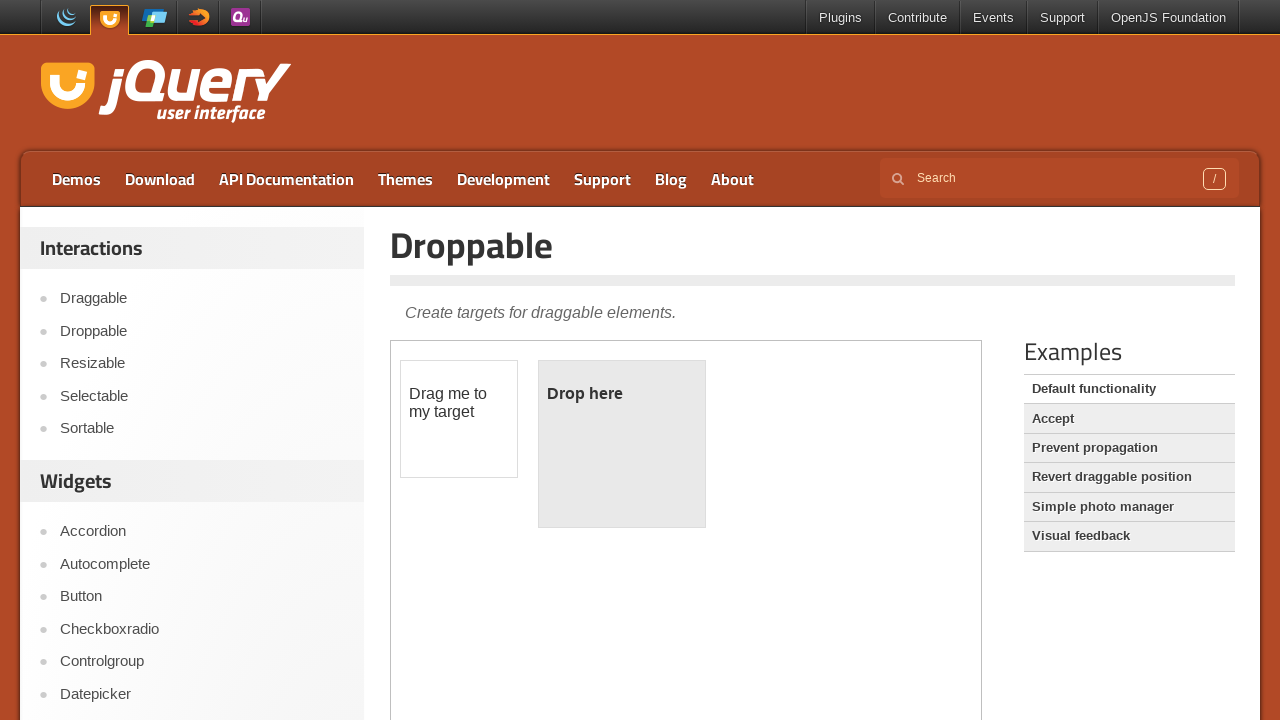

Located the draggable element within the iframe
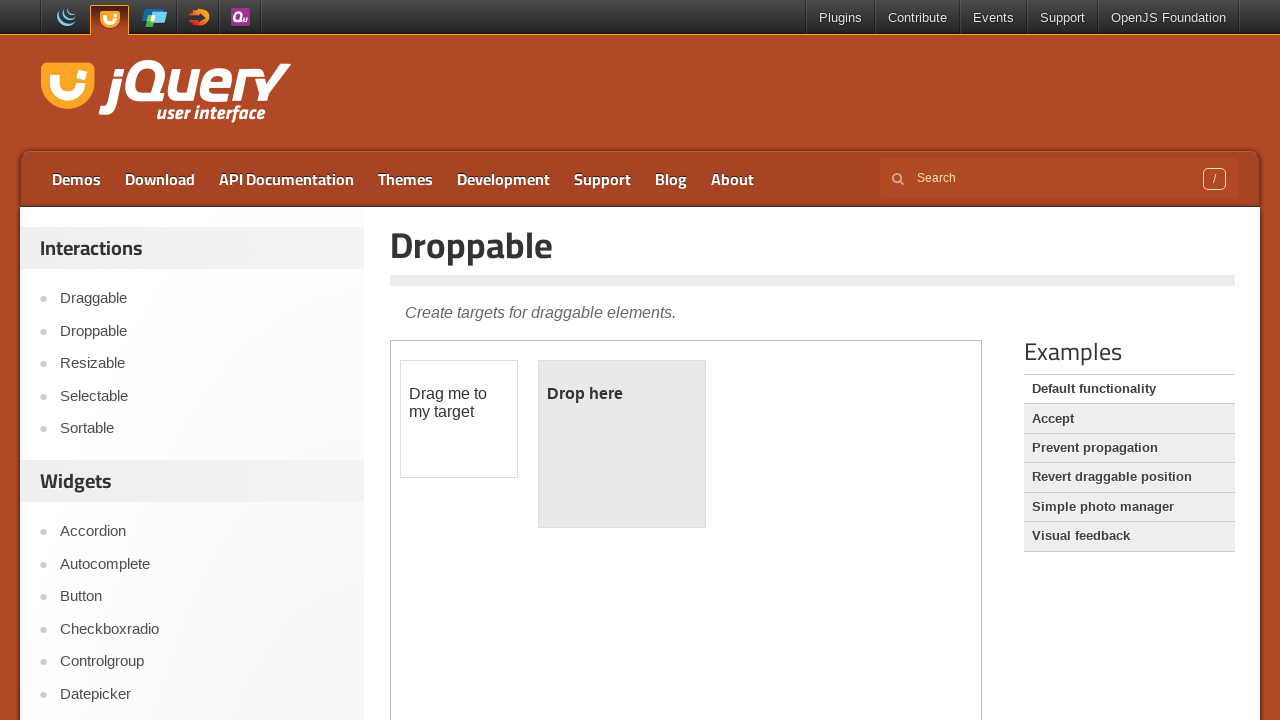

Located the droppable target element within the iframe
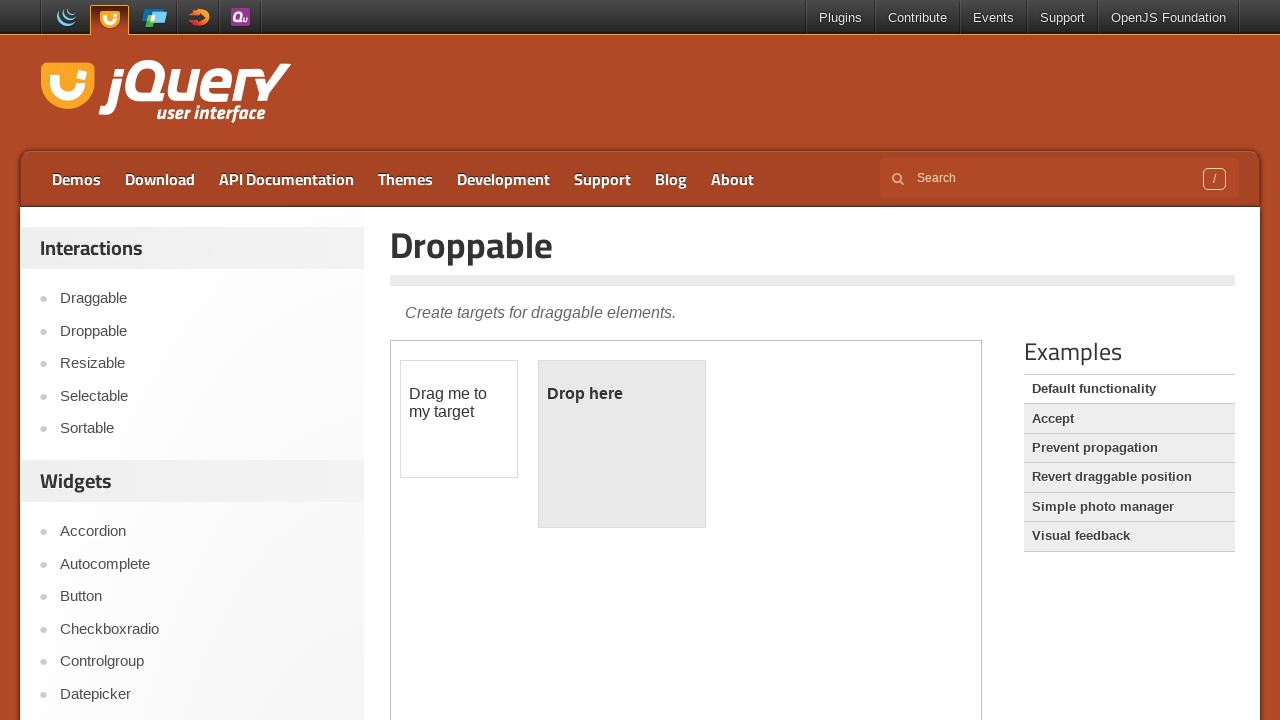

Dragged the element and dropped it onto the droppable target area at (622, 444)
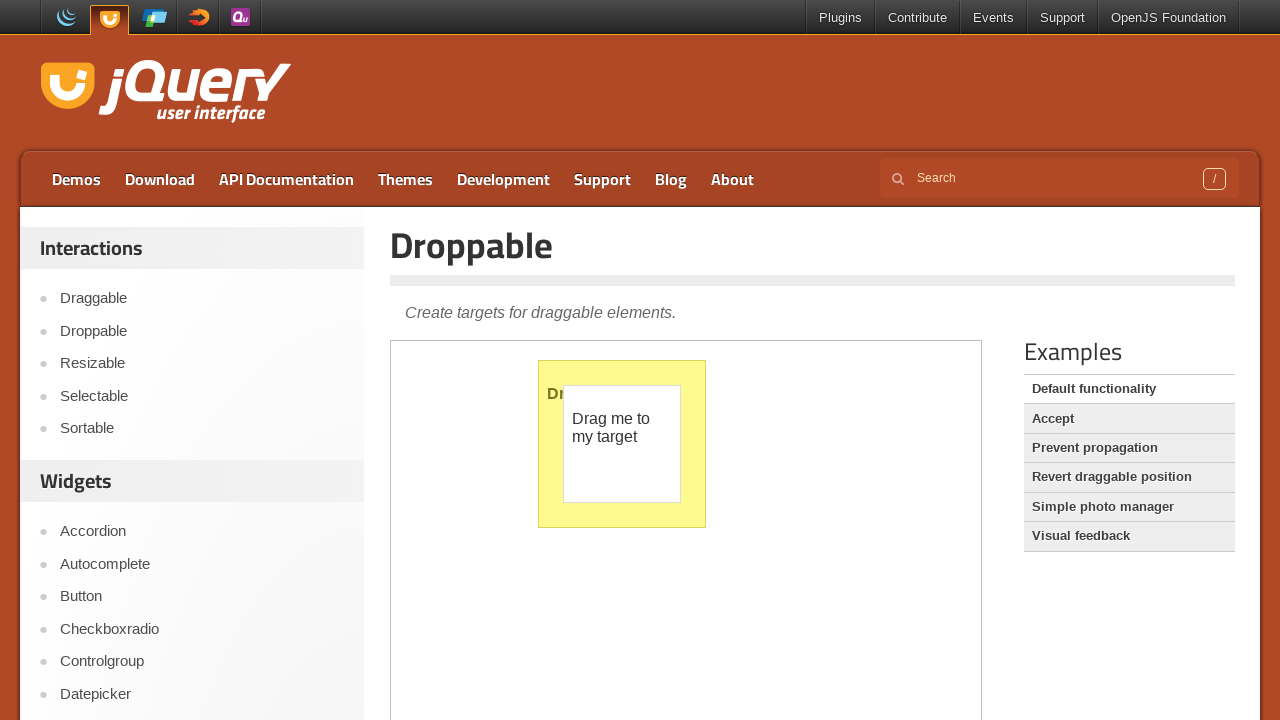

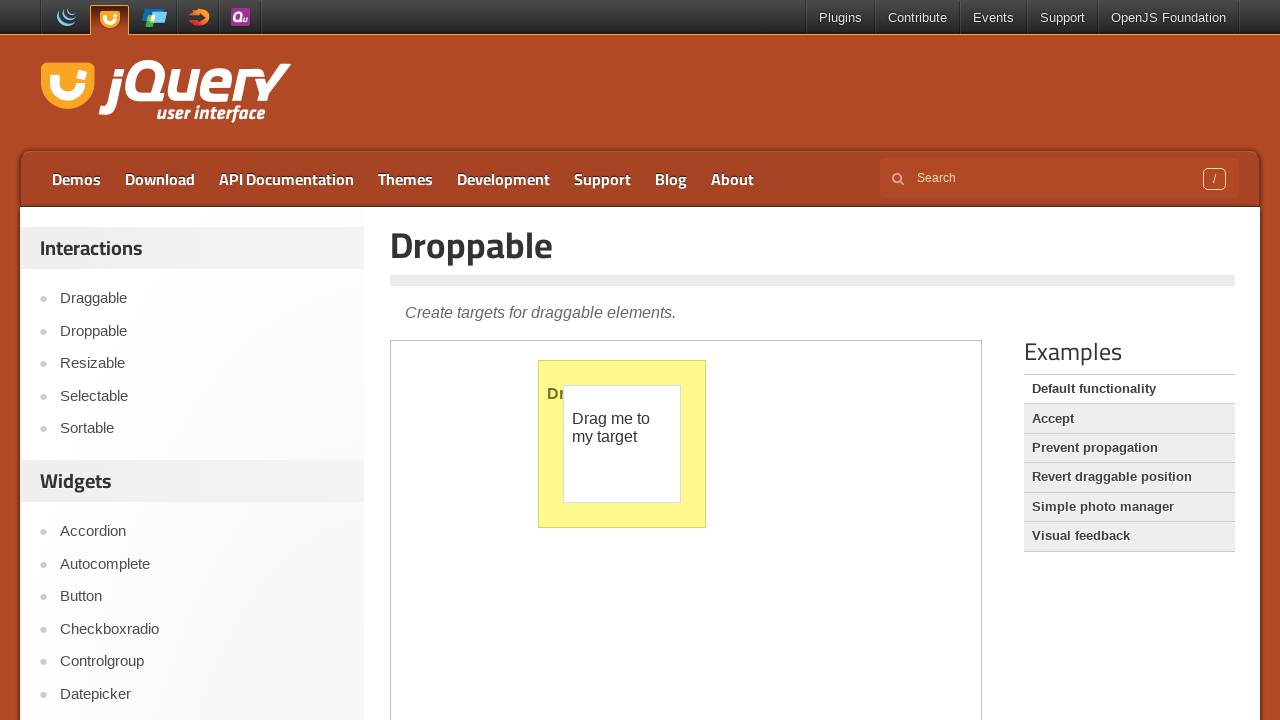